Tests various CSS selector and locator strategies on the DemoQA website by finding elements using different selector methods

Starting URL: https://demoqa.com/

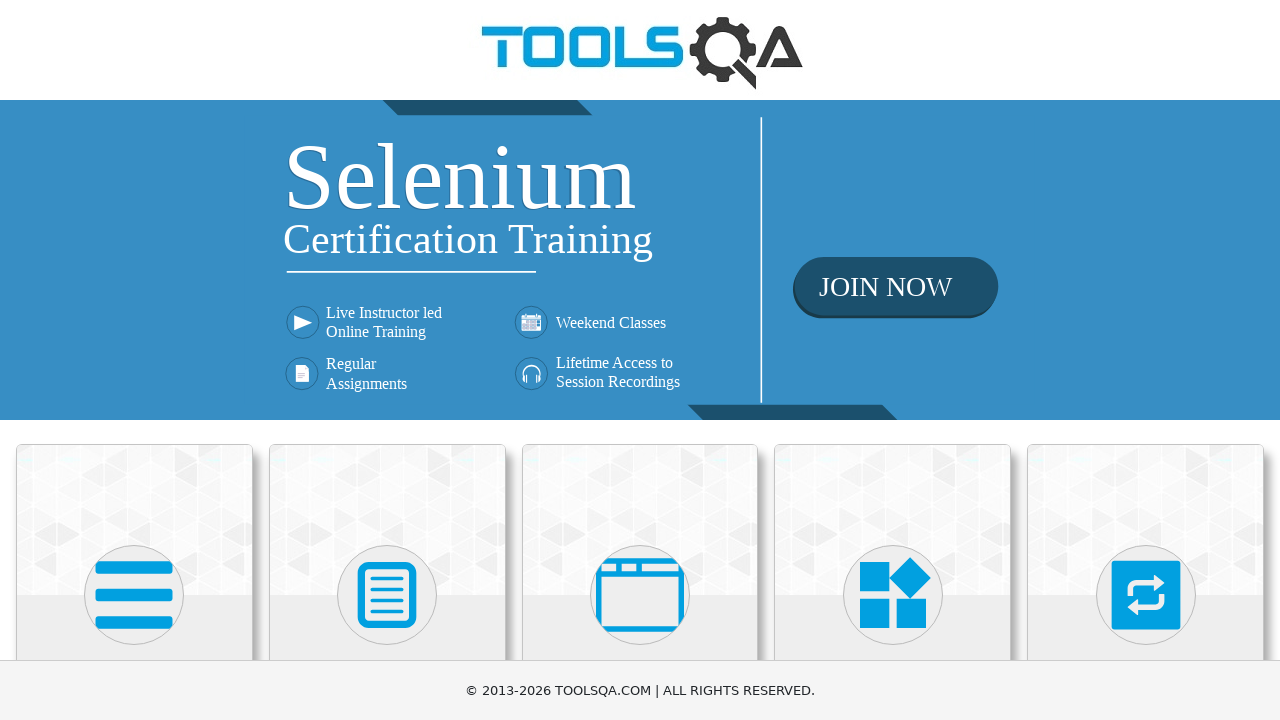

Navigated to DemoQA website
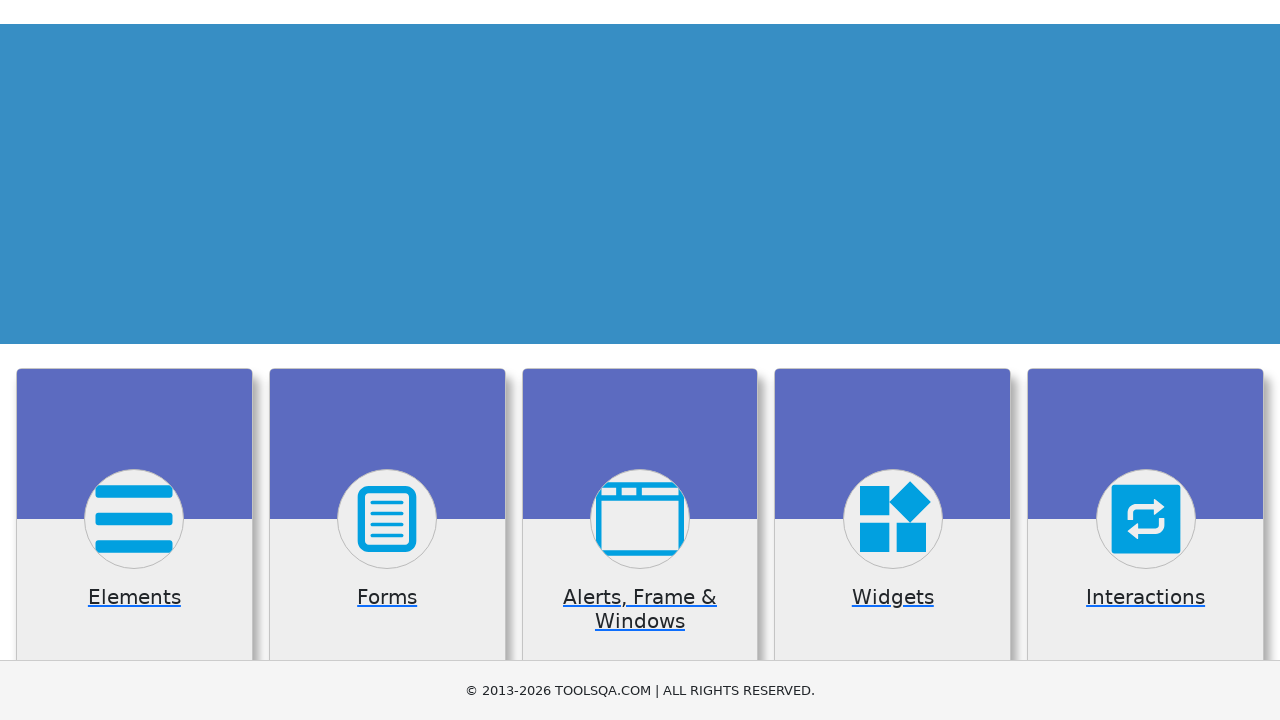

Located h5 element using CSS selector
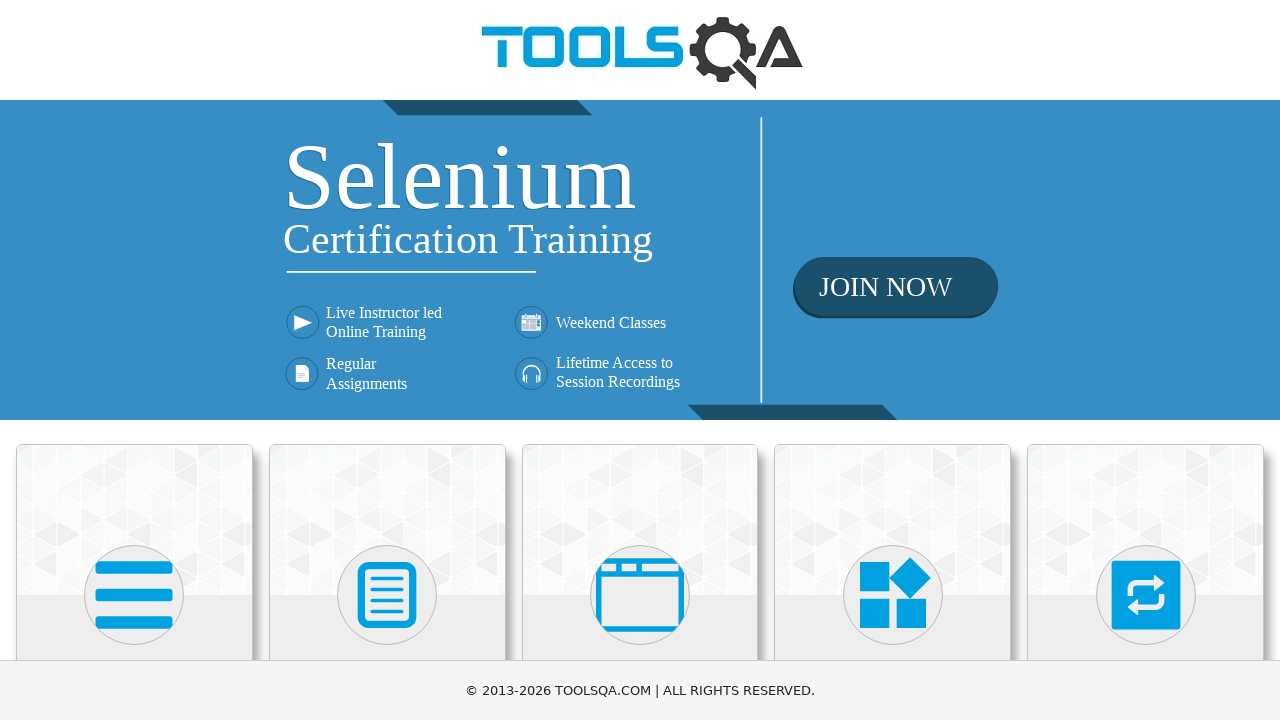

Located .card-body element using CSS selector
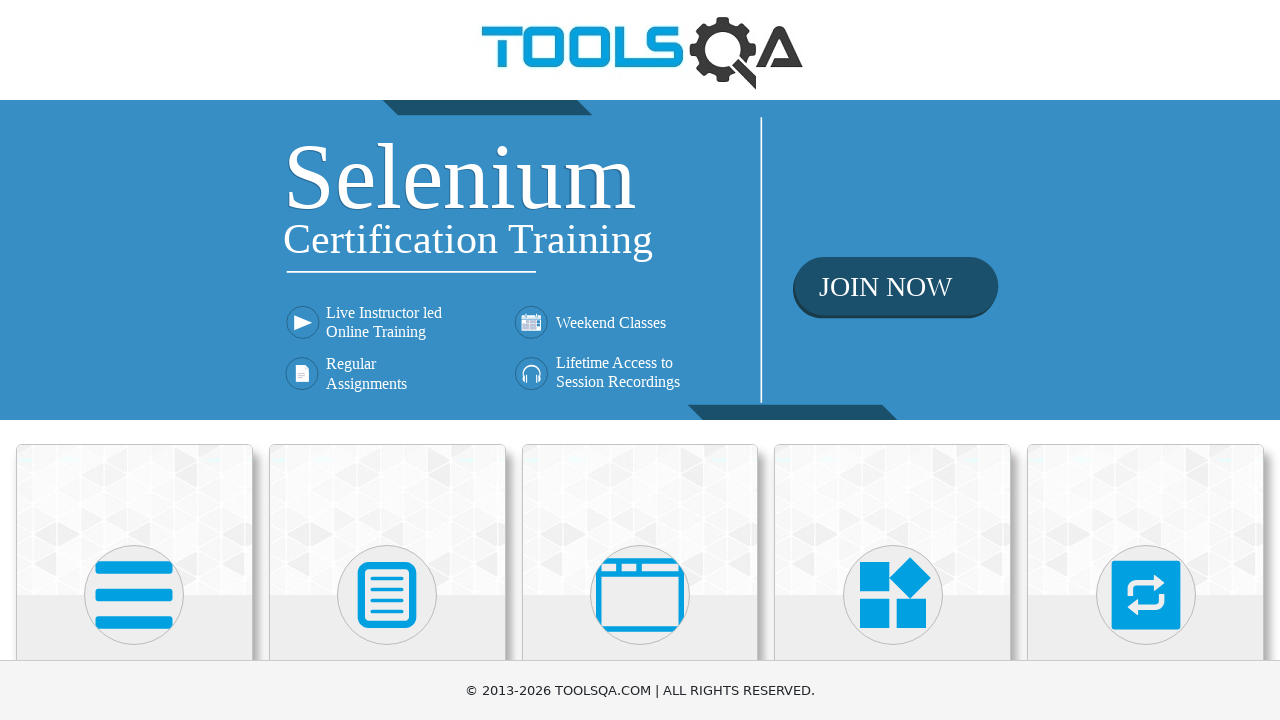

Located #close-fixedban element using CSS selector
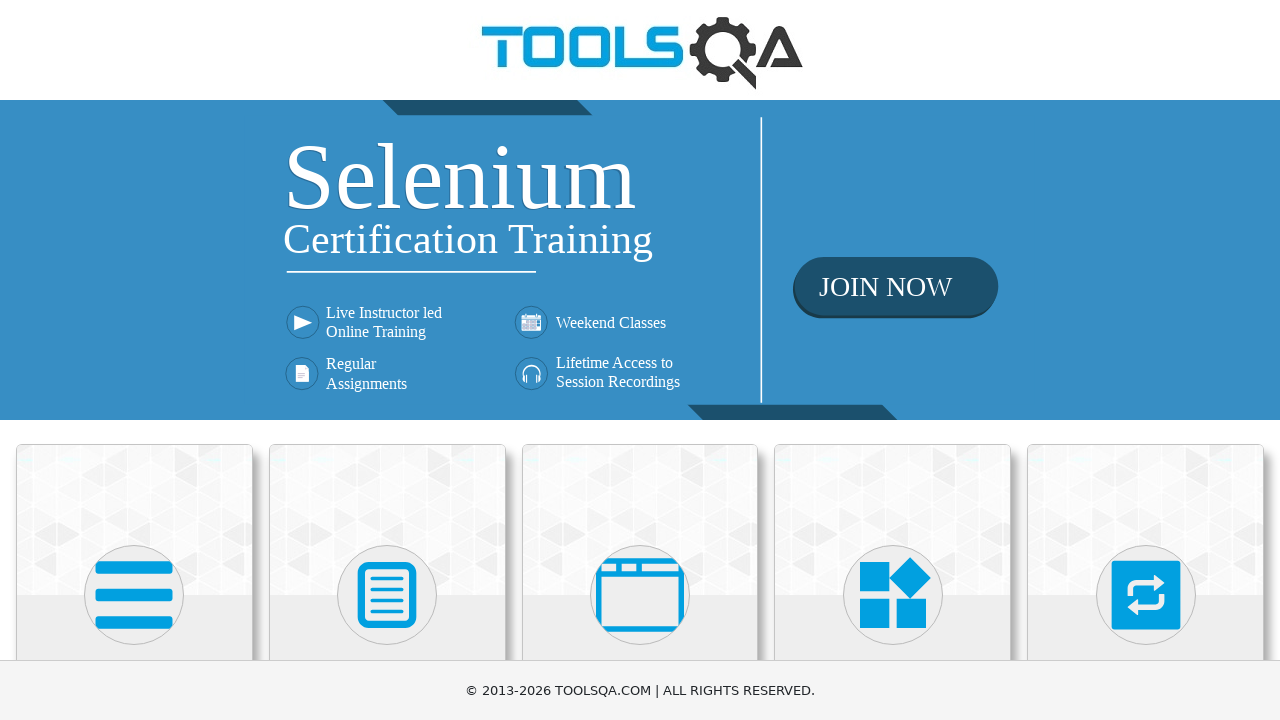

Located element by exact href attribute '/favicon.png'
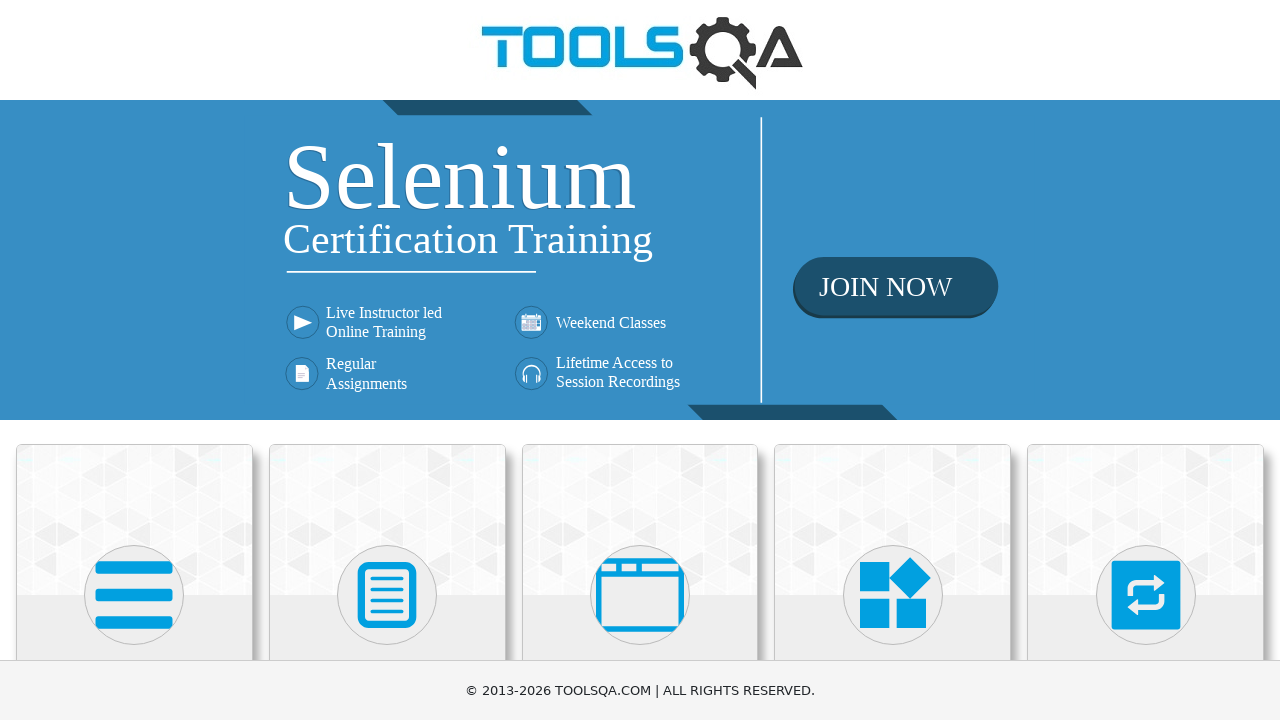

Located element by href attribute containing 'favic'
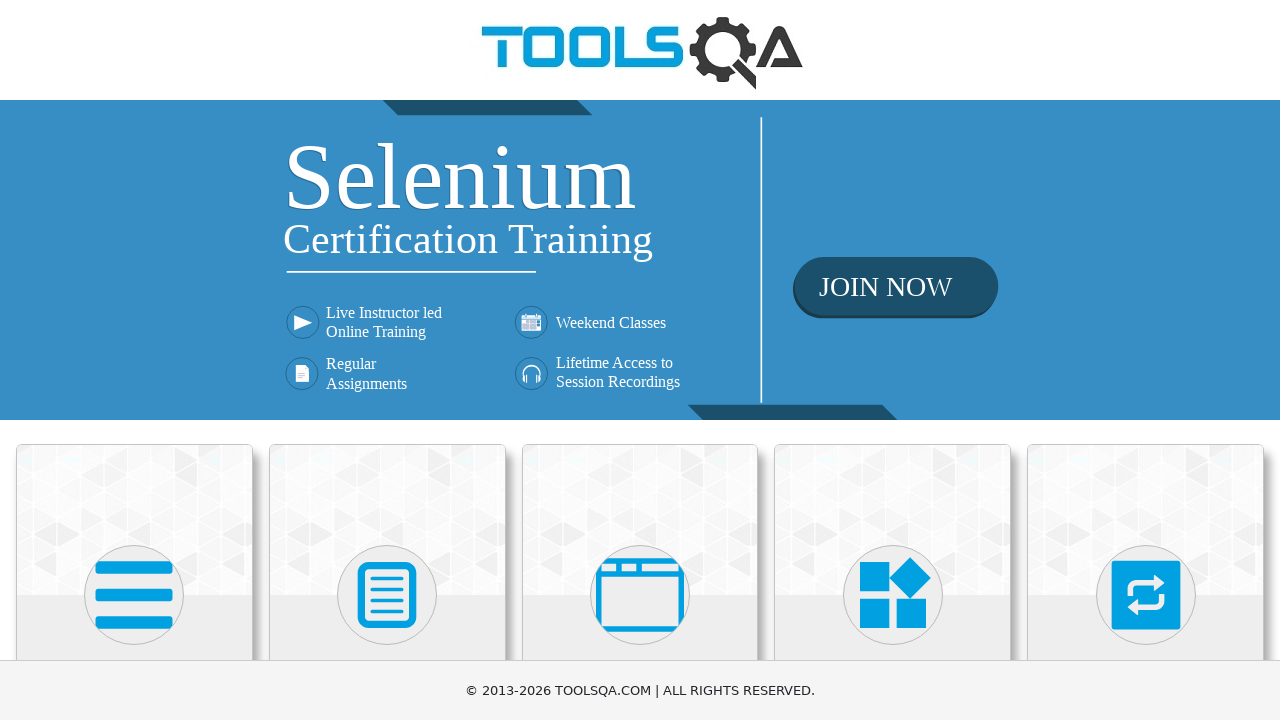

Located img.banner-image element with src attribute containing 'ima'
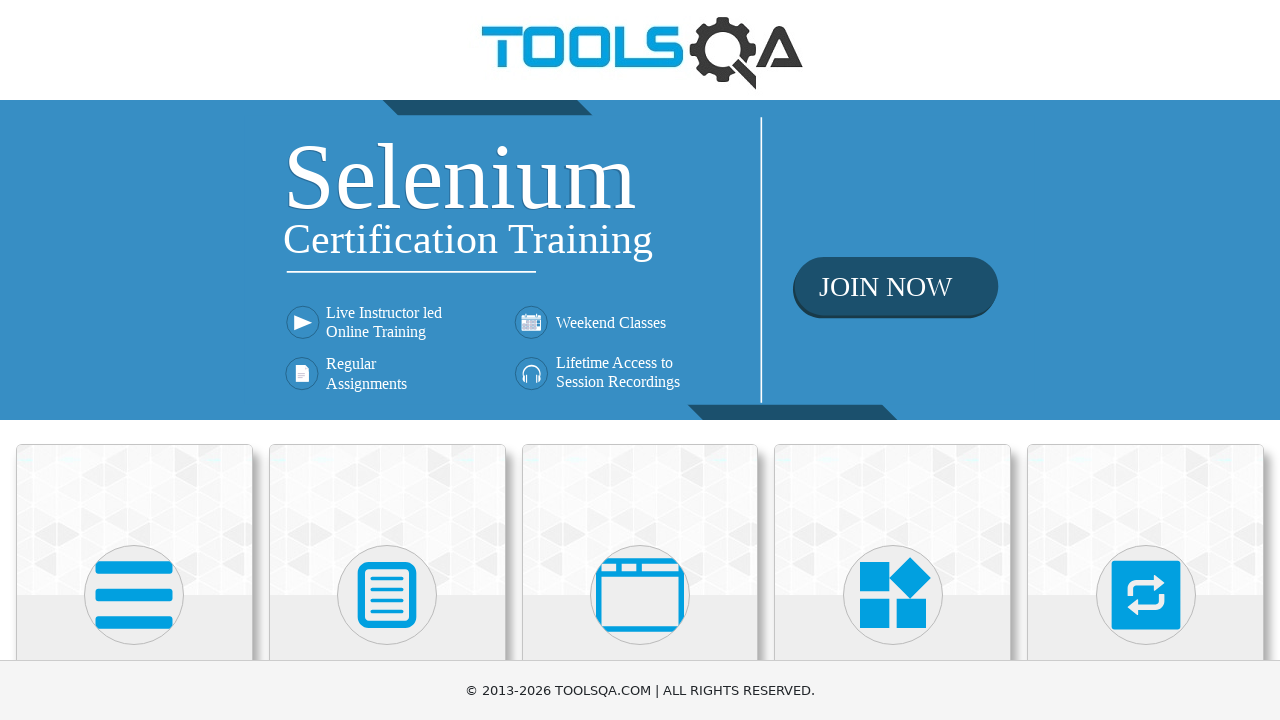

Located .card-body element using direct class selector
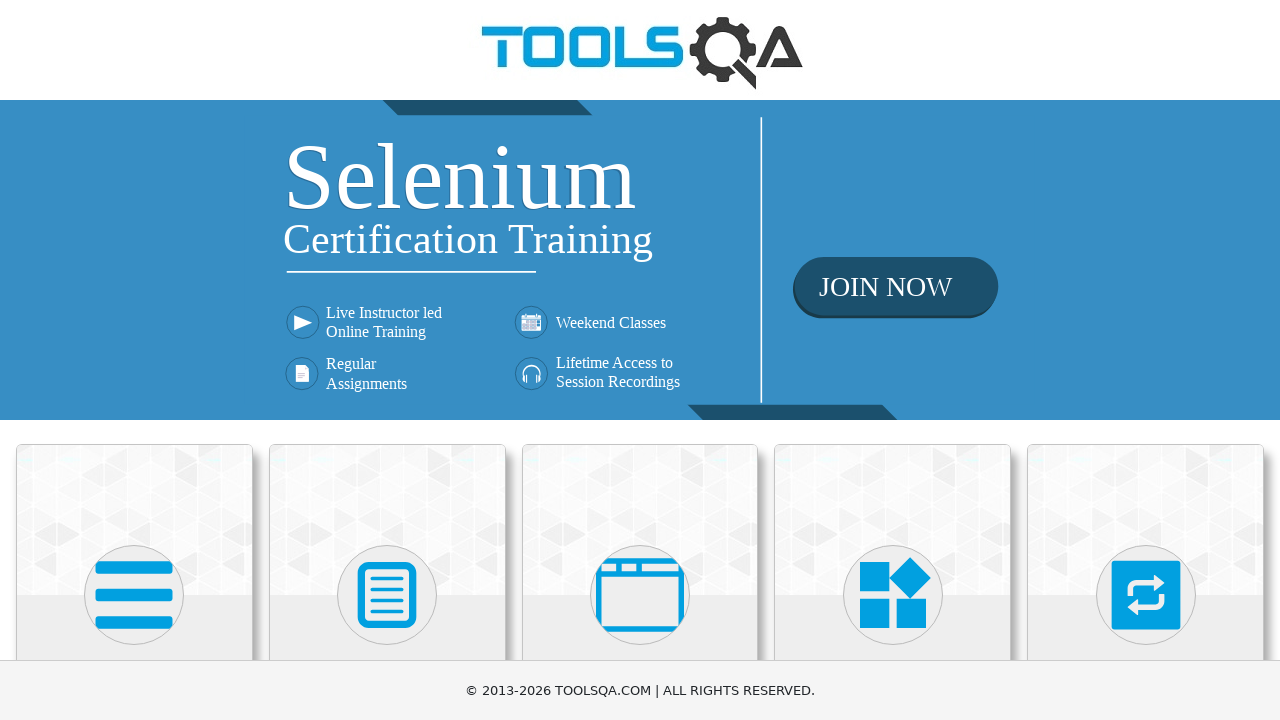

Located #close-fixedban element using direct id selector
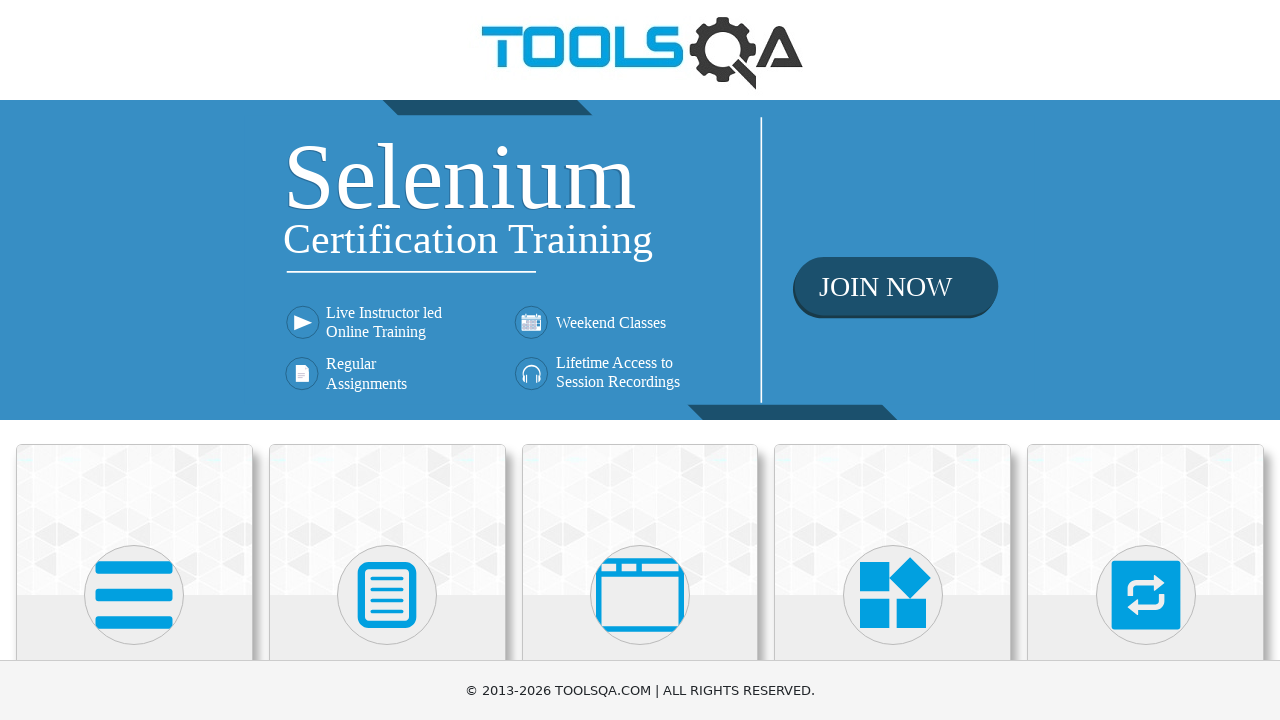

Located h5 element using tag name selector
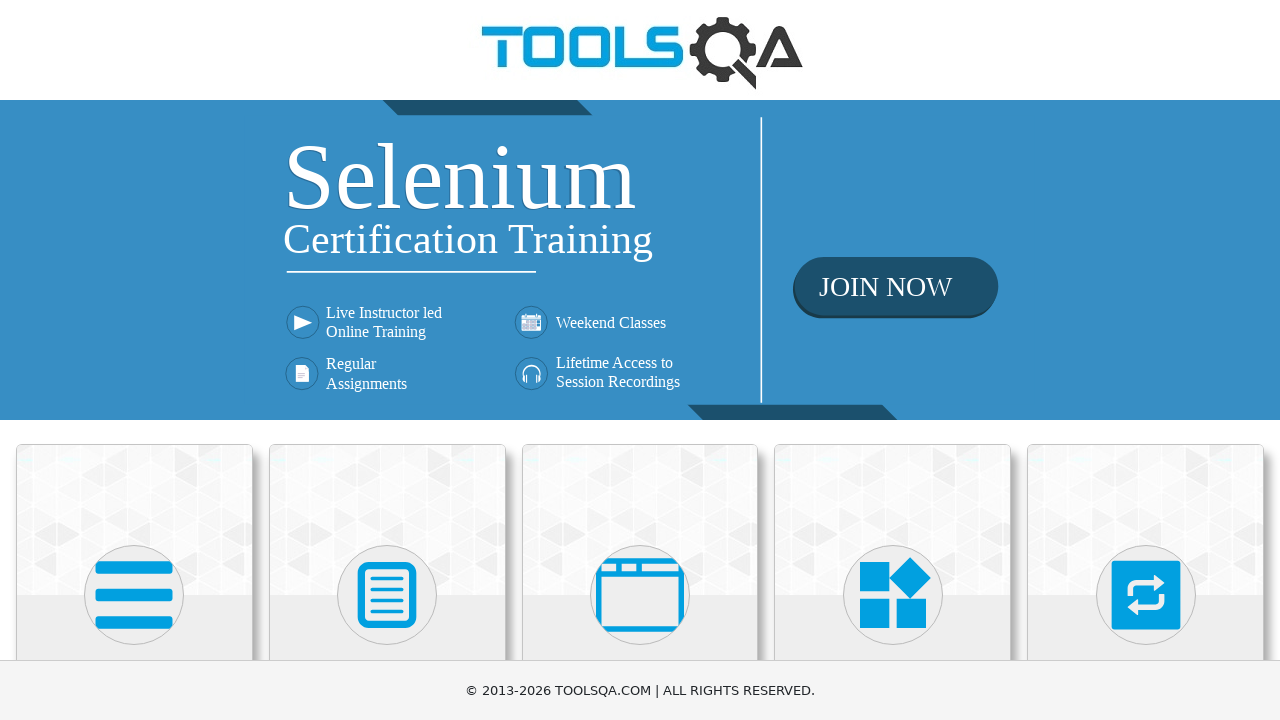

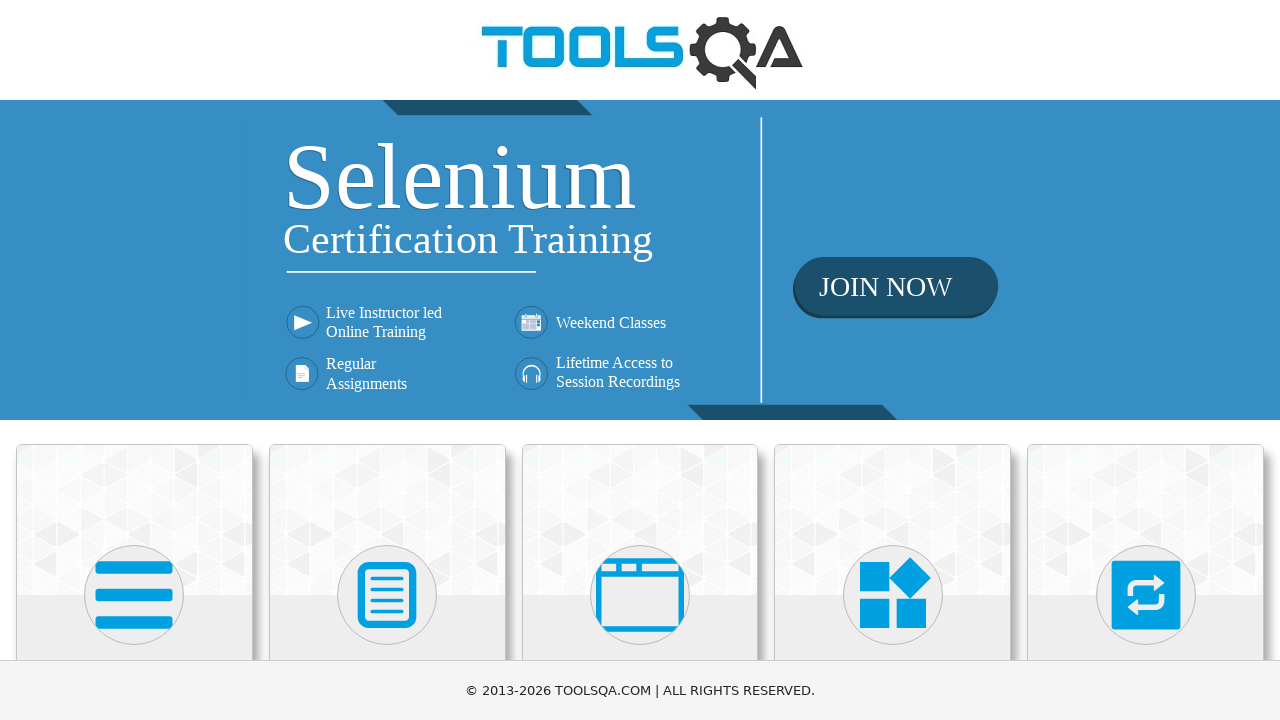